Waits for login link using utility method, clicks it, and fills in an email address

Starting URL: https://www.letskodeit.com/practice

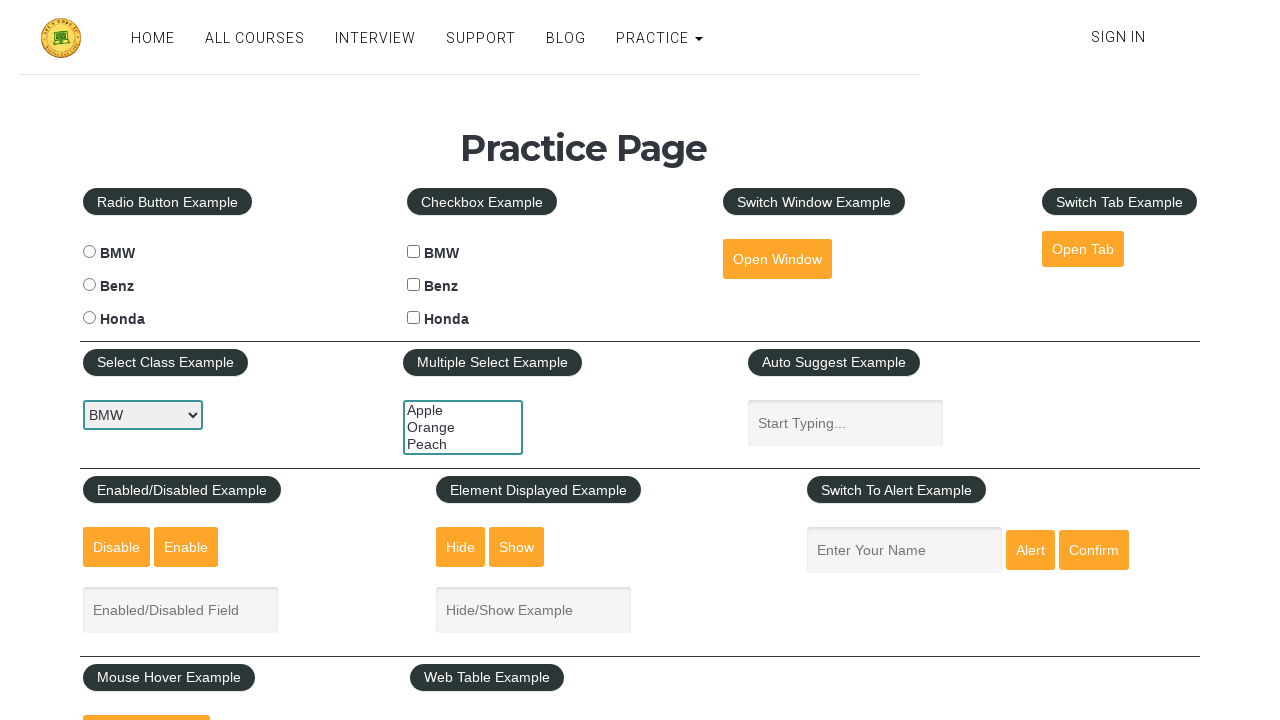

Waited for login link to become visible
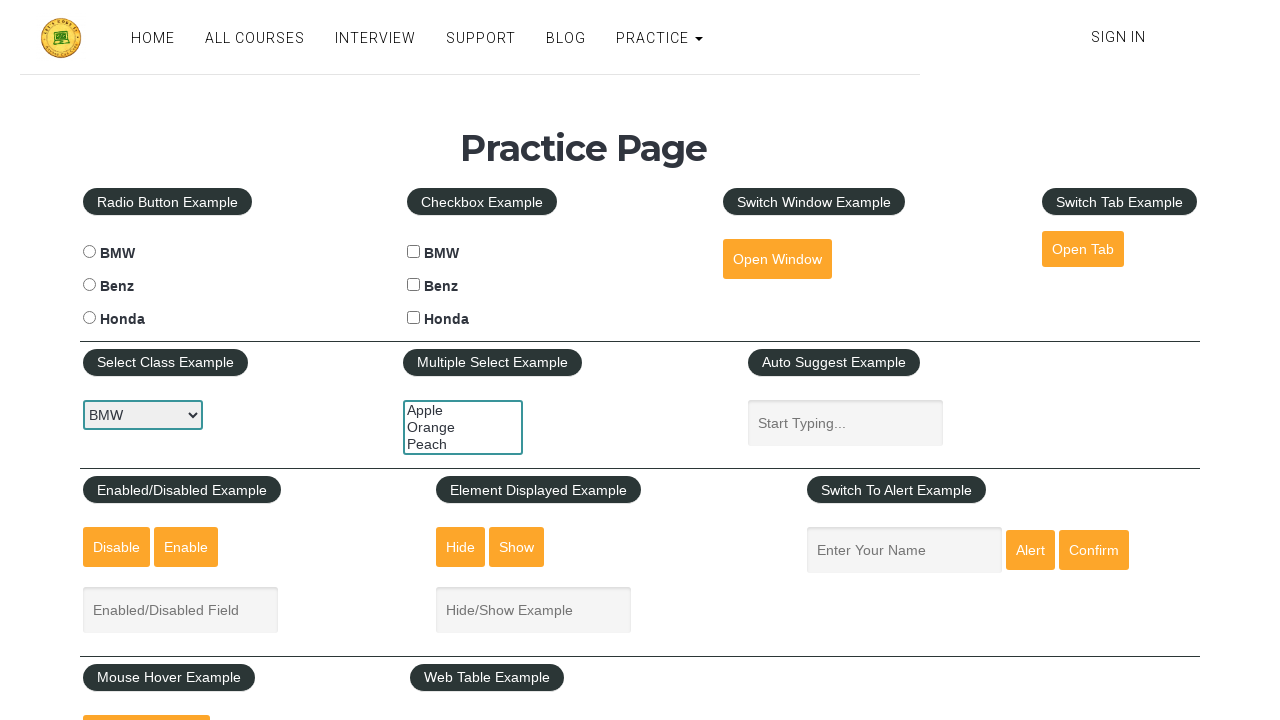

Clicked login link at (1118, 37) on xpath=//a[@href='/login']
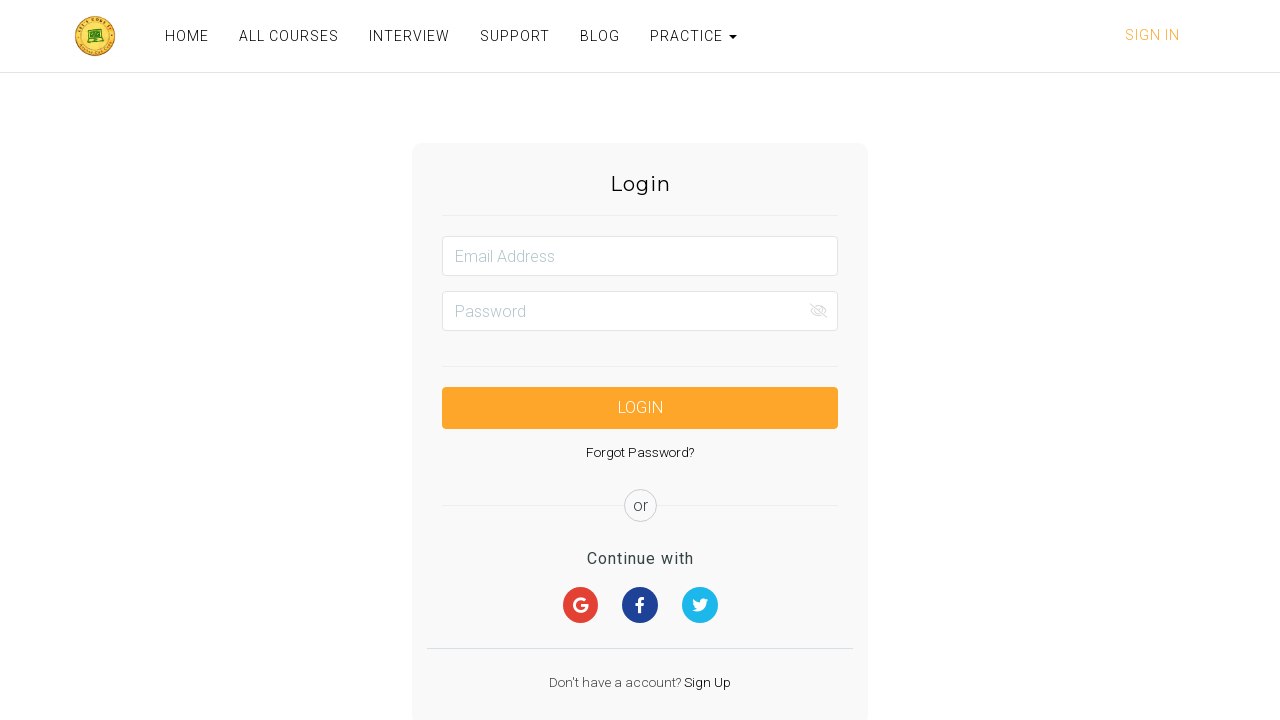

Filled email field with 'hello@gmail.com' on #email
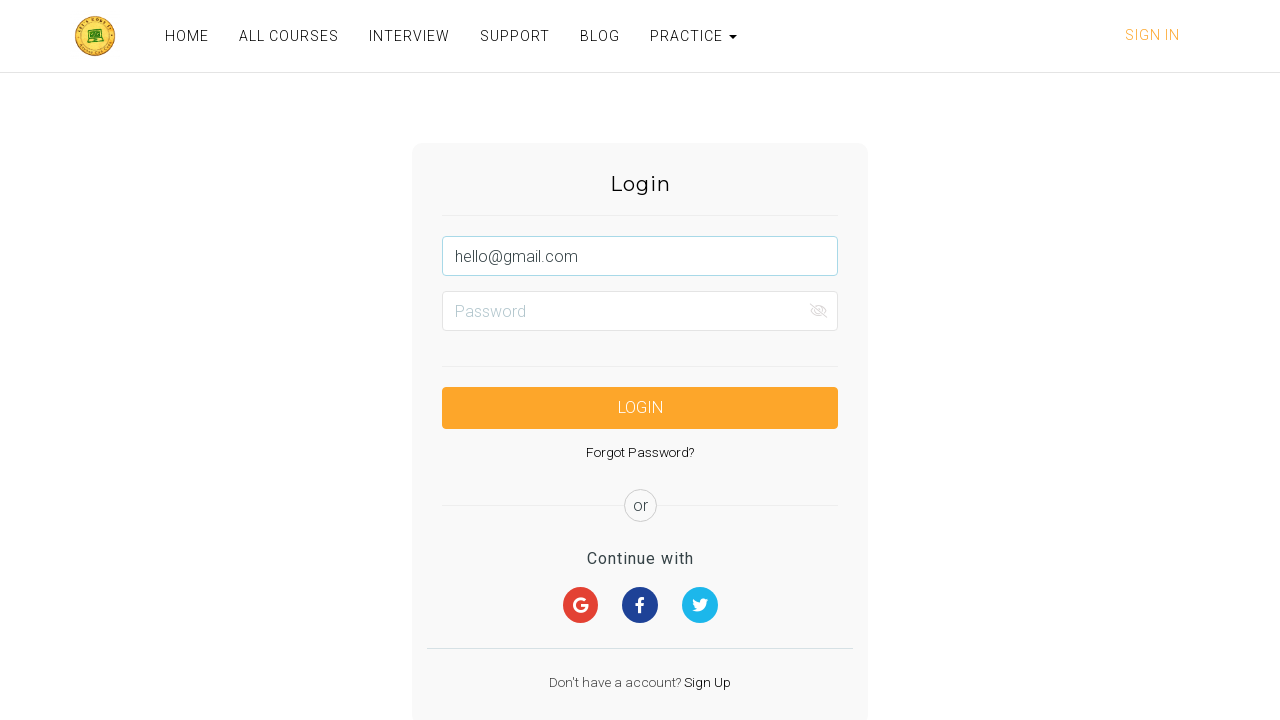

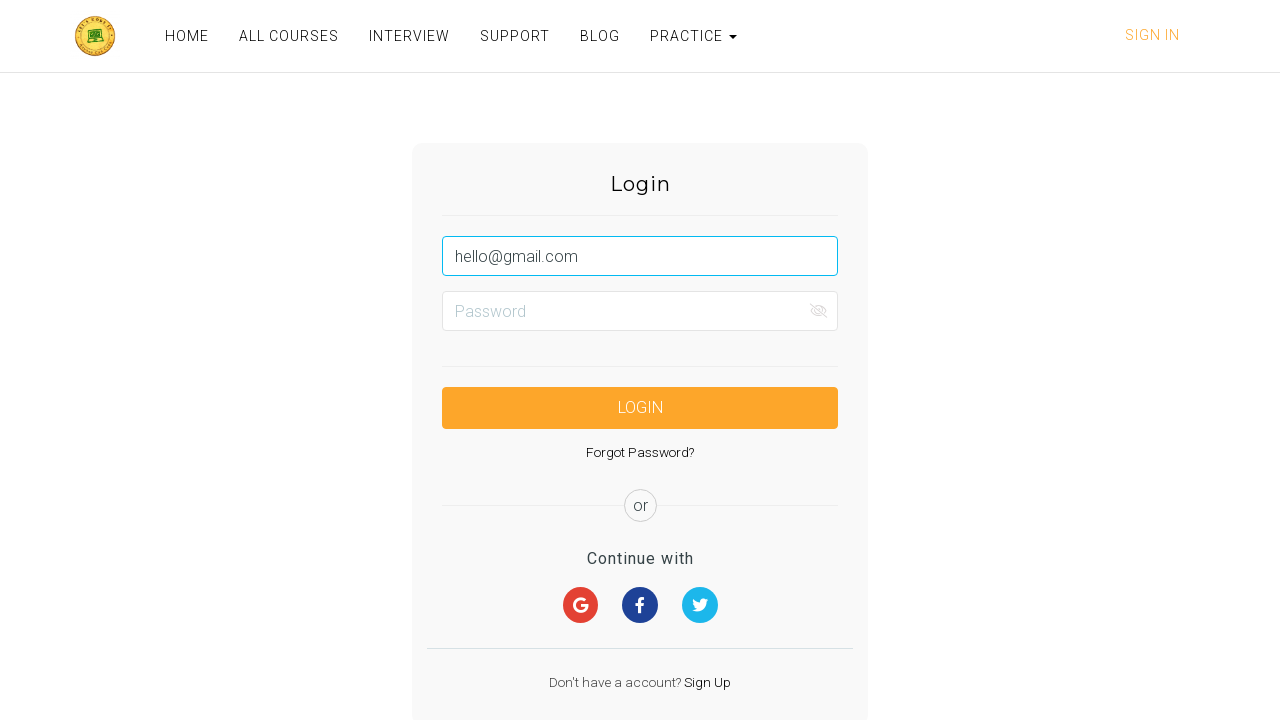